Tests the country selection dropdown on a registration form by clicking the dropdown and typing a country name to filter options

Starting URL: https://demo.automationtesting.in/Register.html

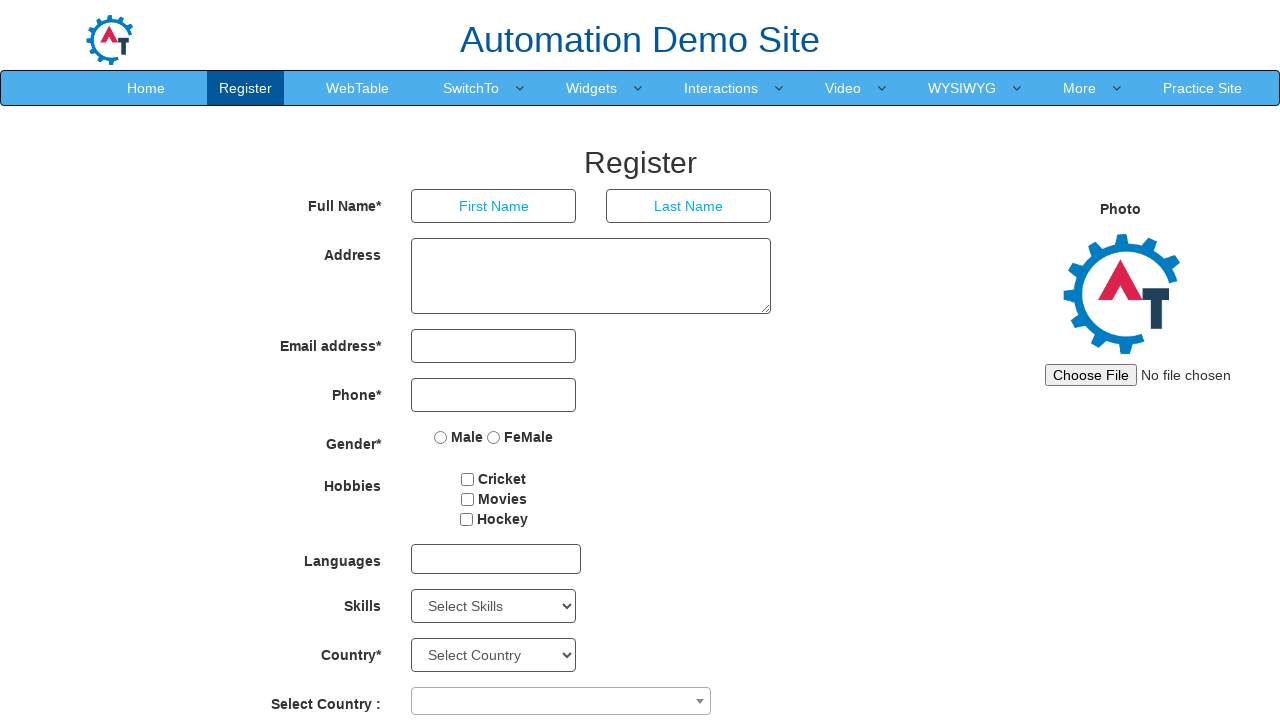

Clicked on country dropdown to open it at (561, 701) on span[aria-labelledby='select2-country-container']
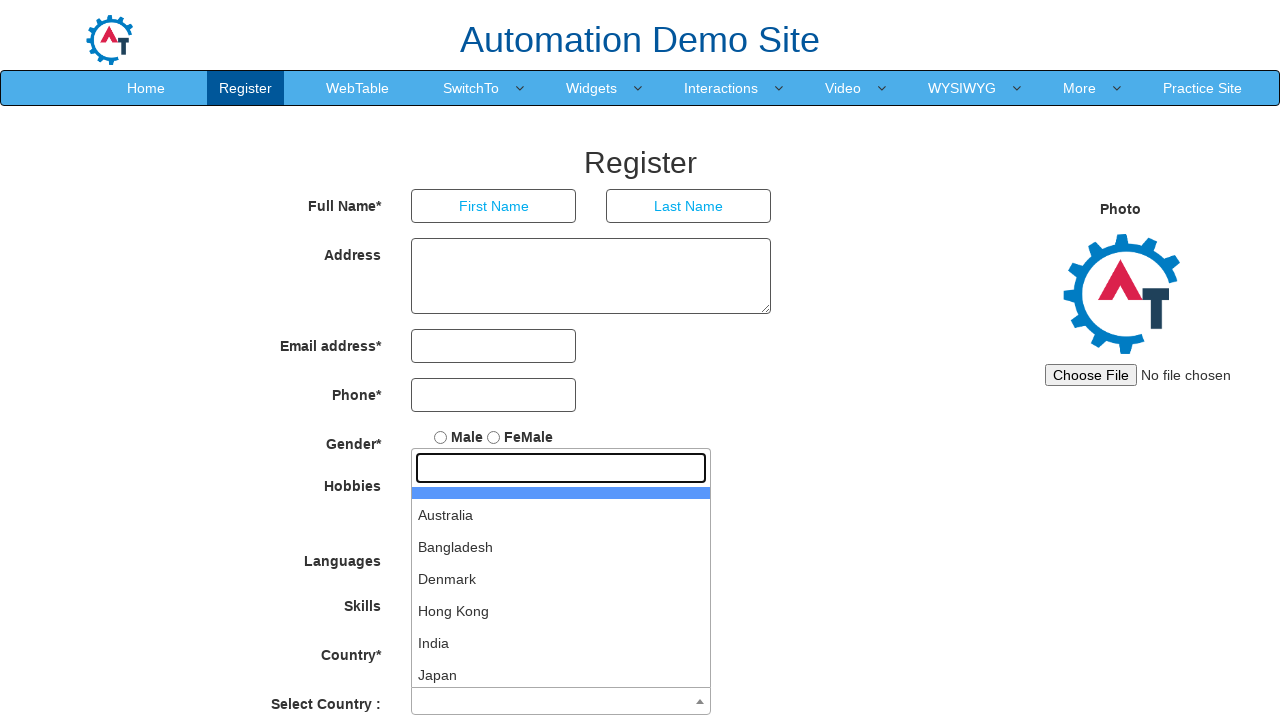

Typed 'india' in the country search field to filter options on input.select2-search__field
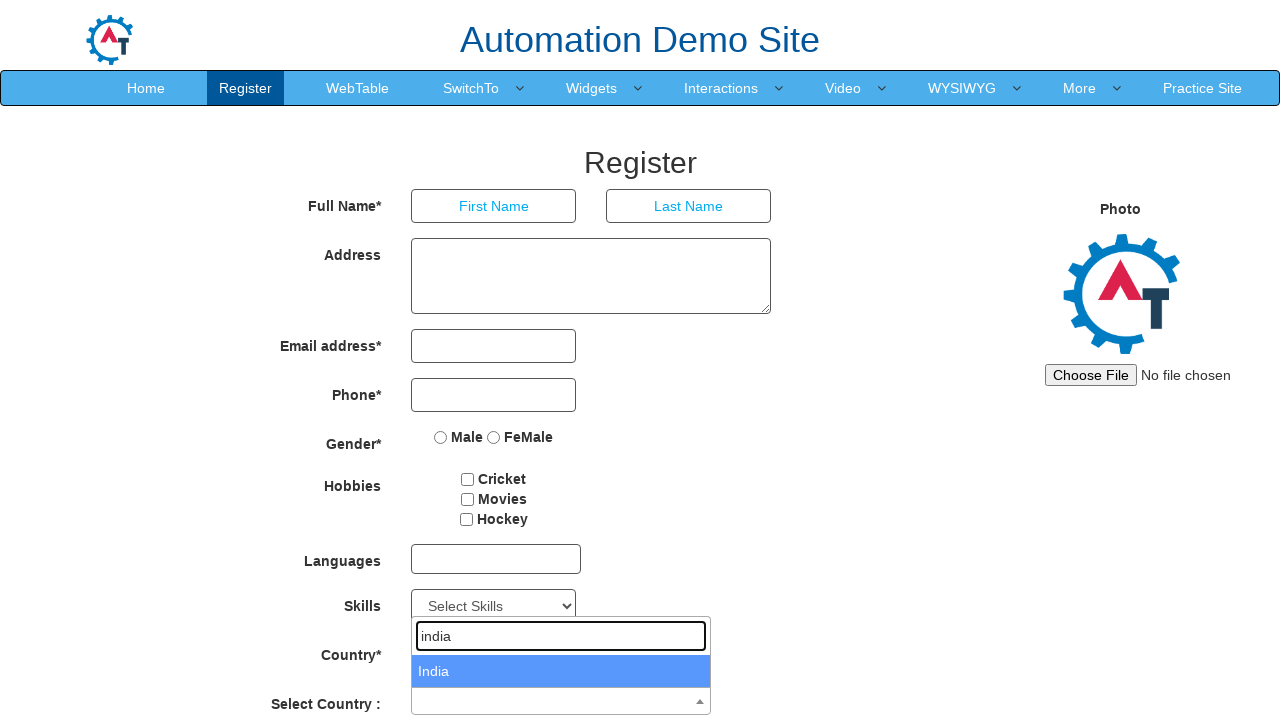

Pressed Enter to select the filtered country option
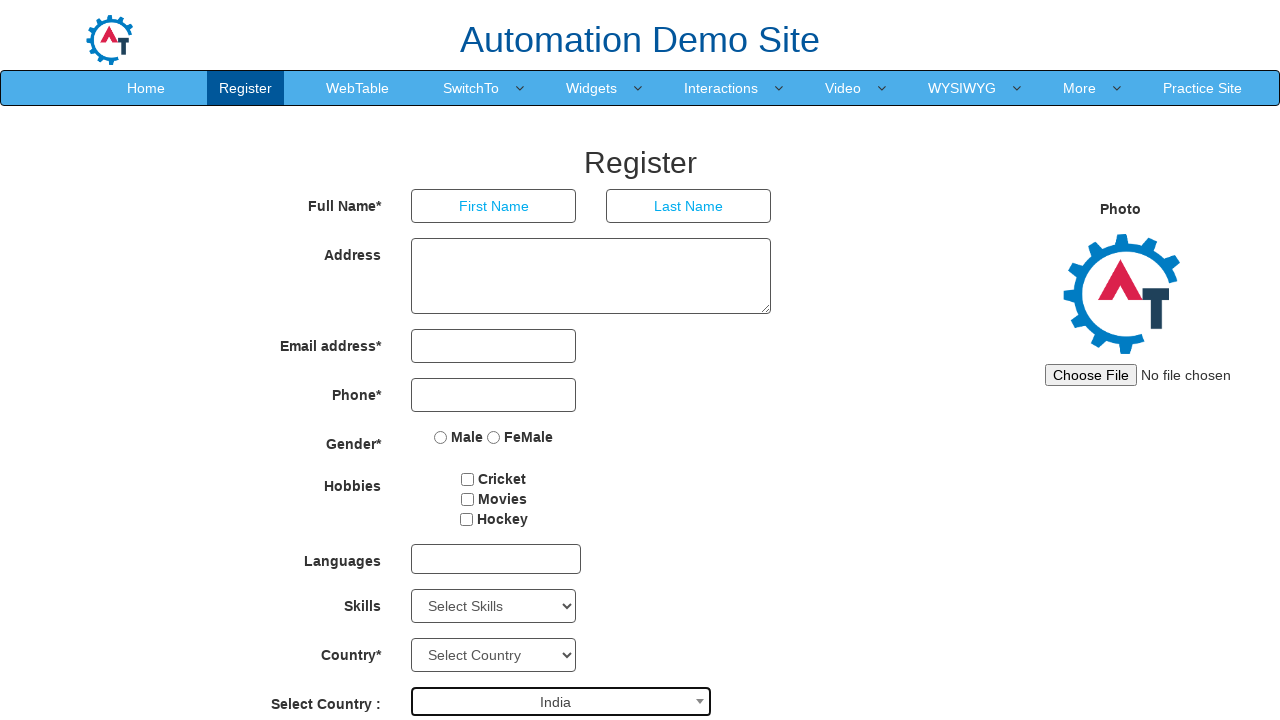

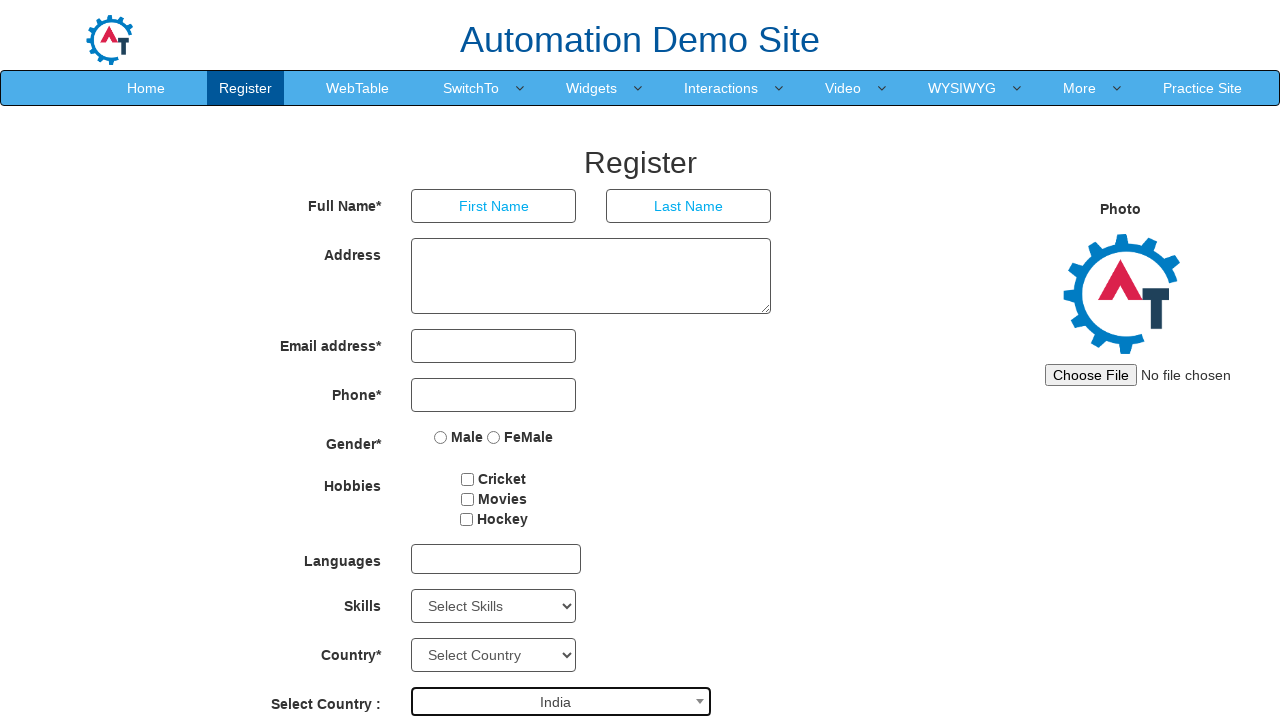